Tests that other controls are hidden when editing a todo item

Starting URL: https://demo.playwright.dev/todomvc

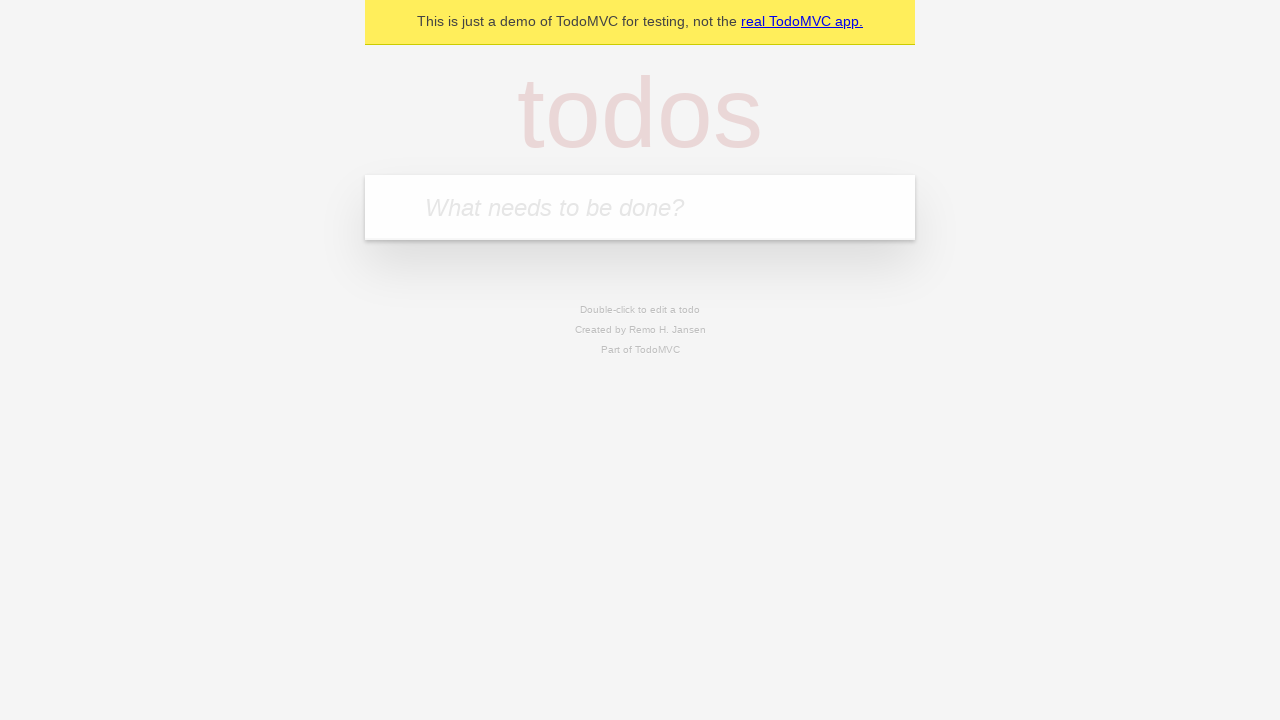

Filled first todo input with 'buy some cheese' on internal:attr=[placeholder="What needs to be done?"i]
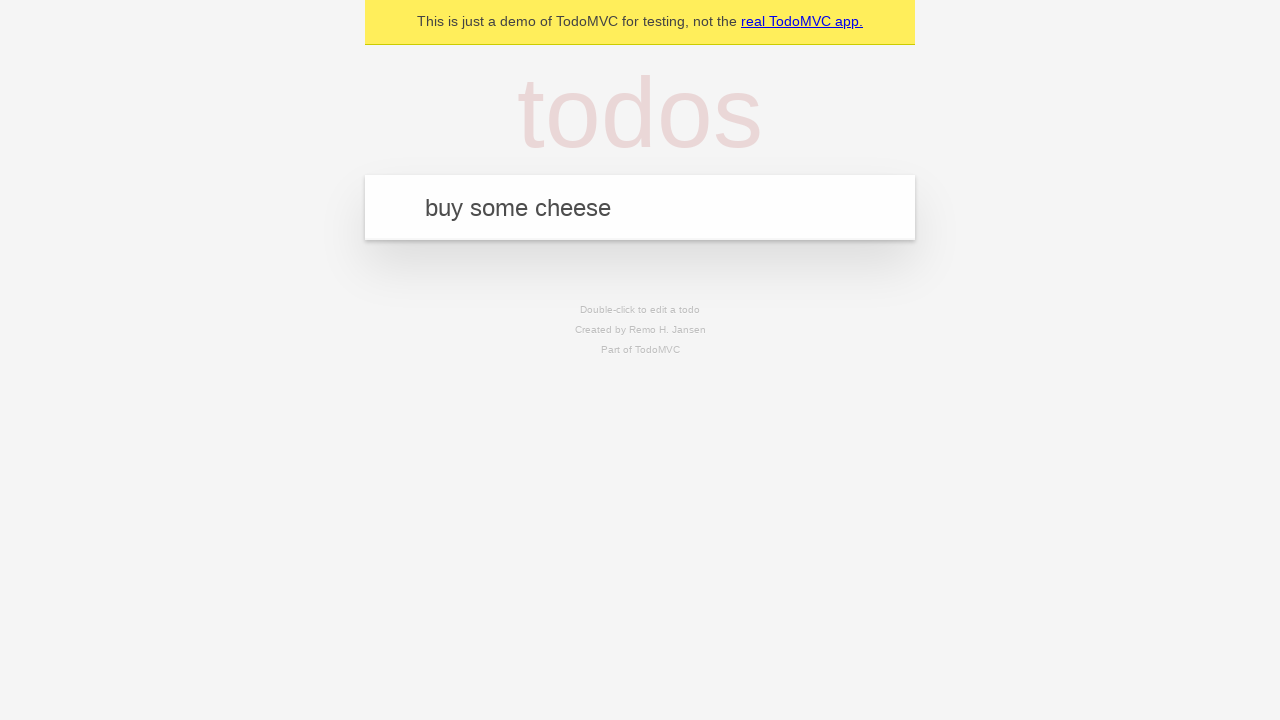

Pressed Enter to create first todo on internal:attr=[placeholder="What needs to be done?"i]
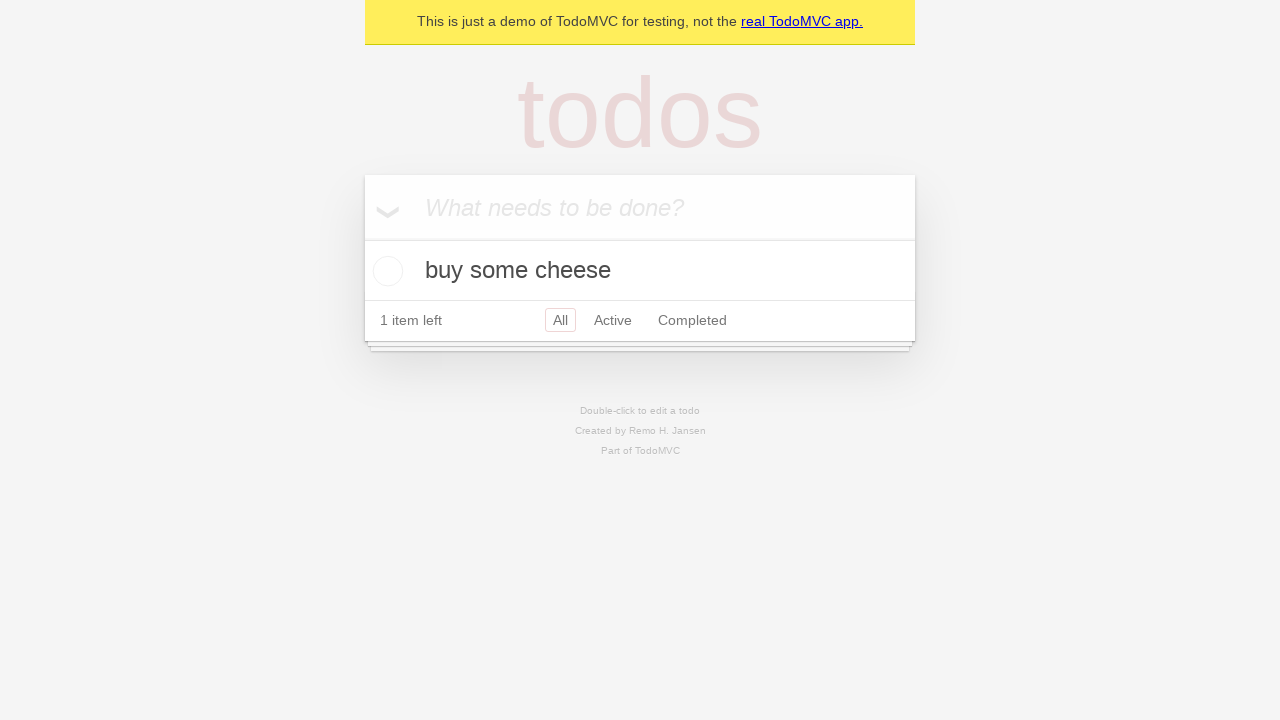

Filled second todo input with 'feed the cat' on internal:attr=[placeholder="What needs to be done?"i]
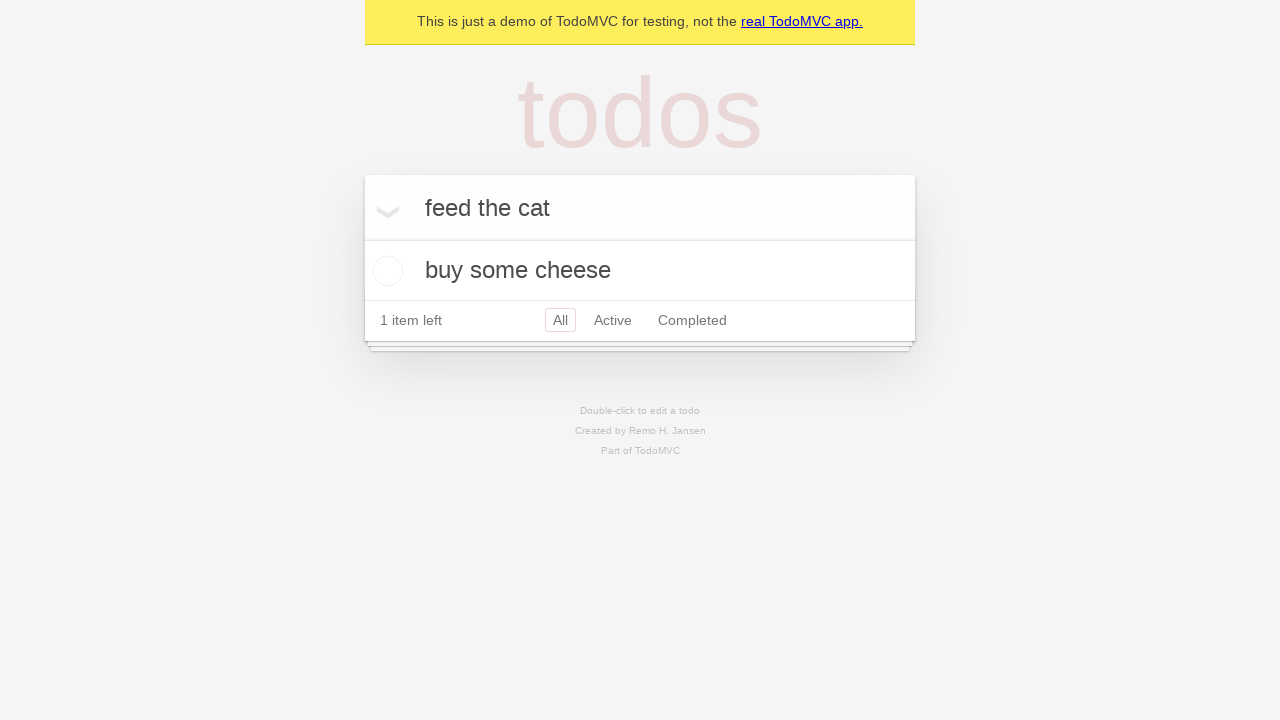

Pressed Enter to create second todo on internal:attr=[placeholder="What needs to be done?"i]
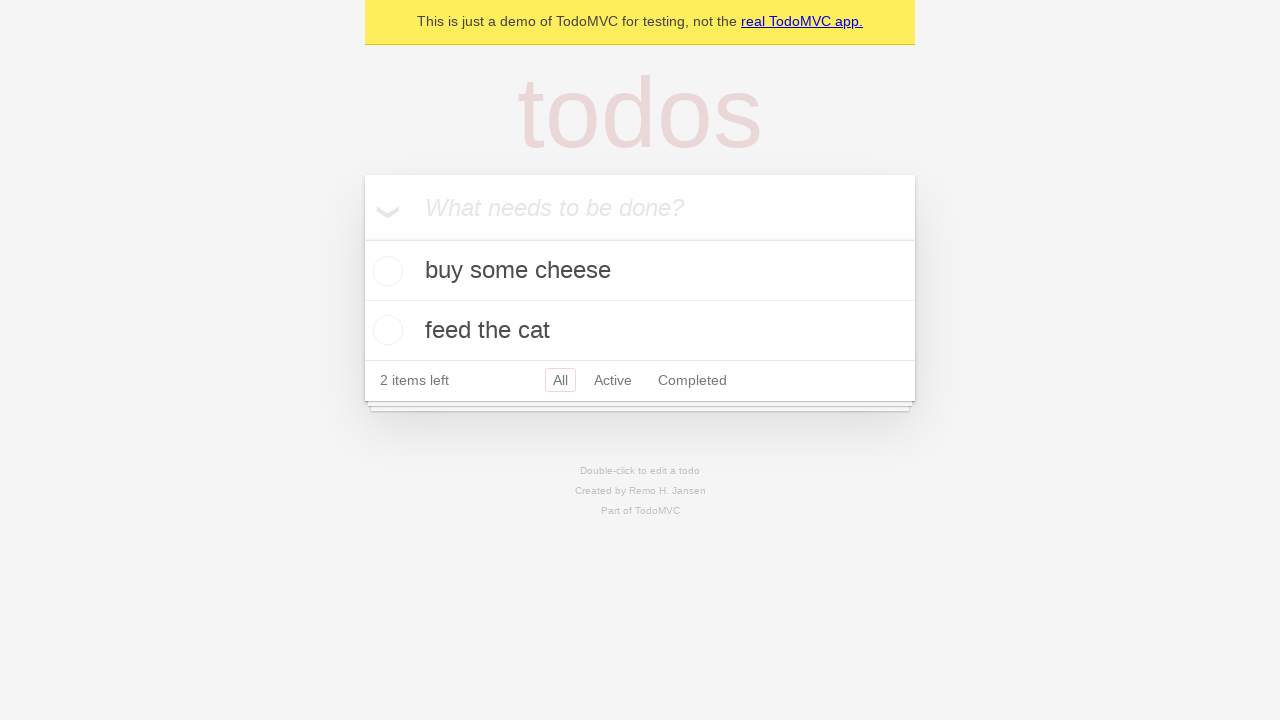

Filled third todo input with 'book a doctors appointment' on internal:attr=[placeholder="What needs to be done?"i]
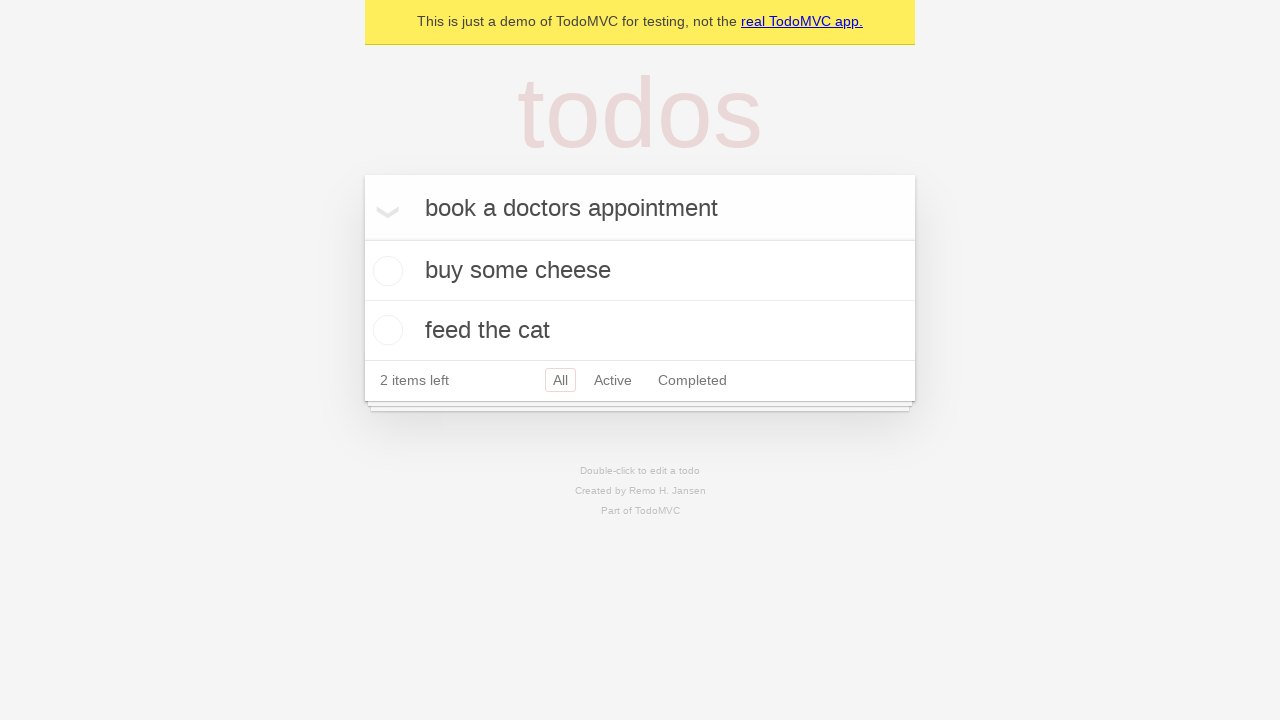

Pressed Enter to create third todo on internal:attr=[placeholder="What needs to be done?"i]
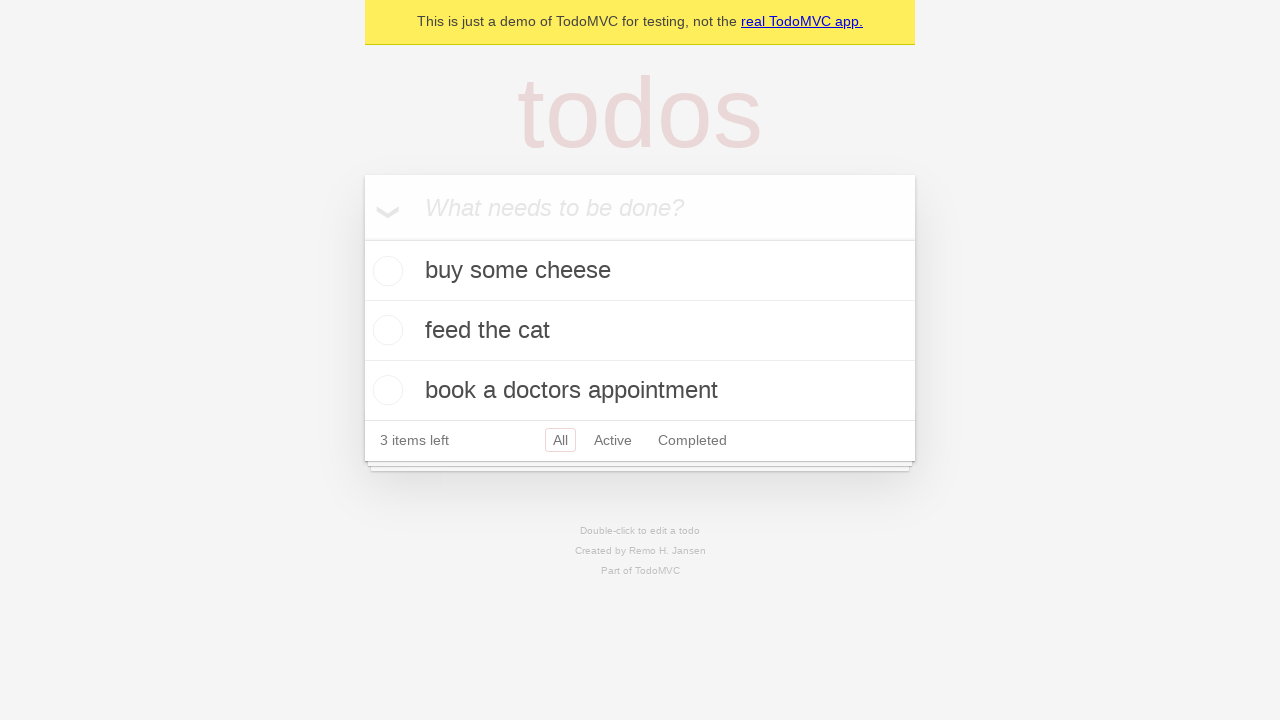

Waited for all three todos to be visible
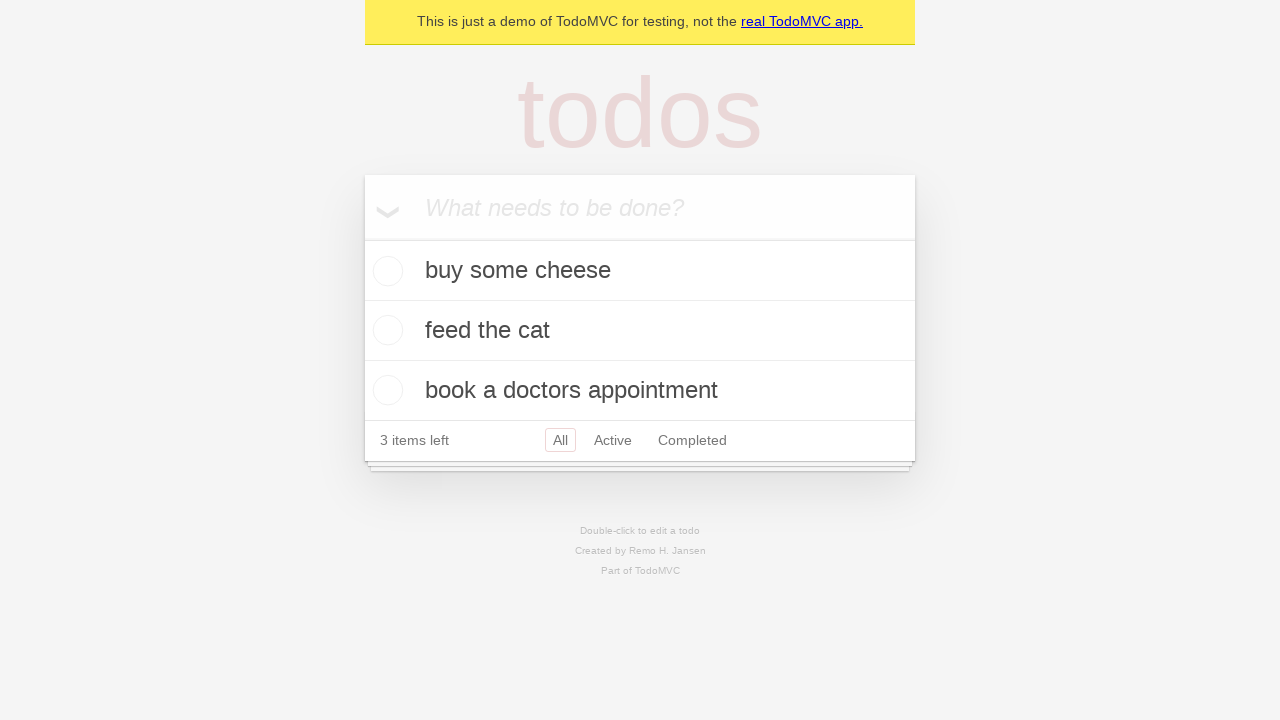

Double-clicked second todo item to enter edit mode at (640, 331) on internal:testid=[data-testid="todo-item"s] >> nth=1
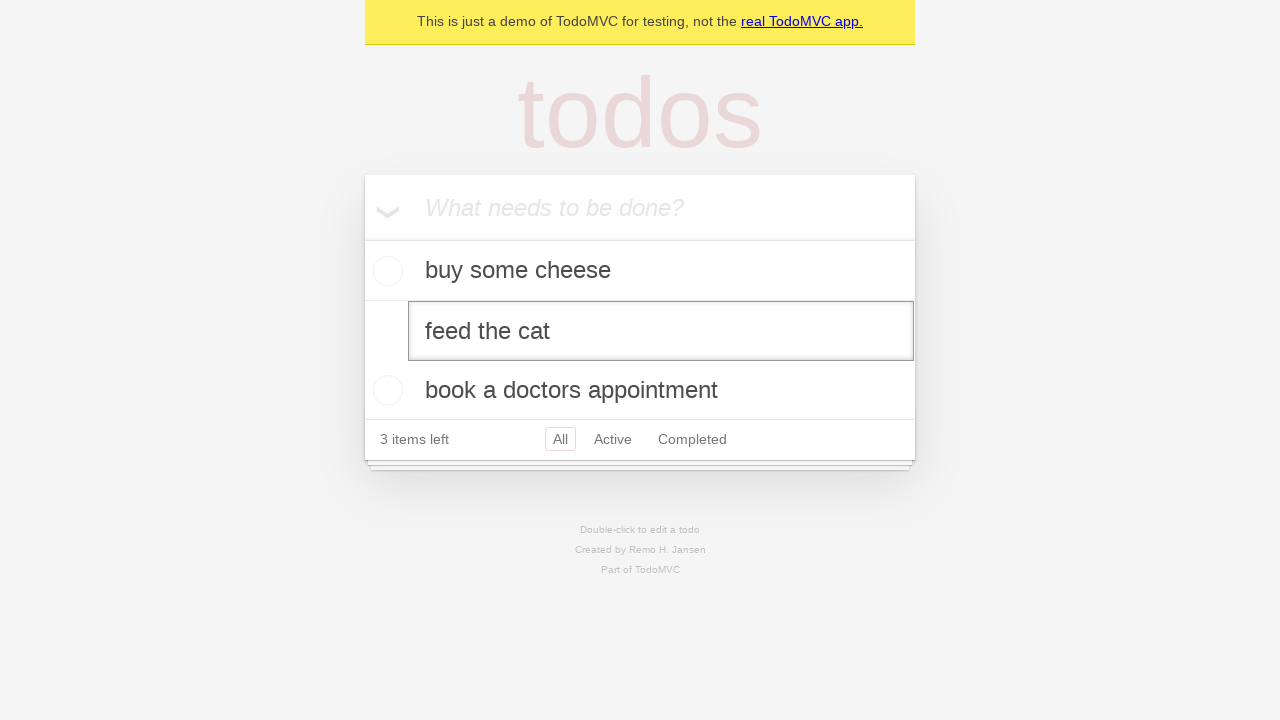

Edit textbox appeared - todo item now in edit mode
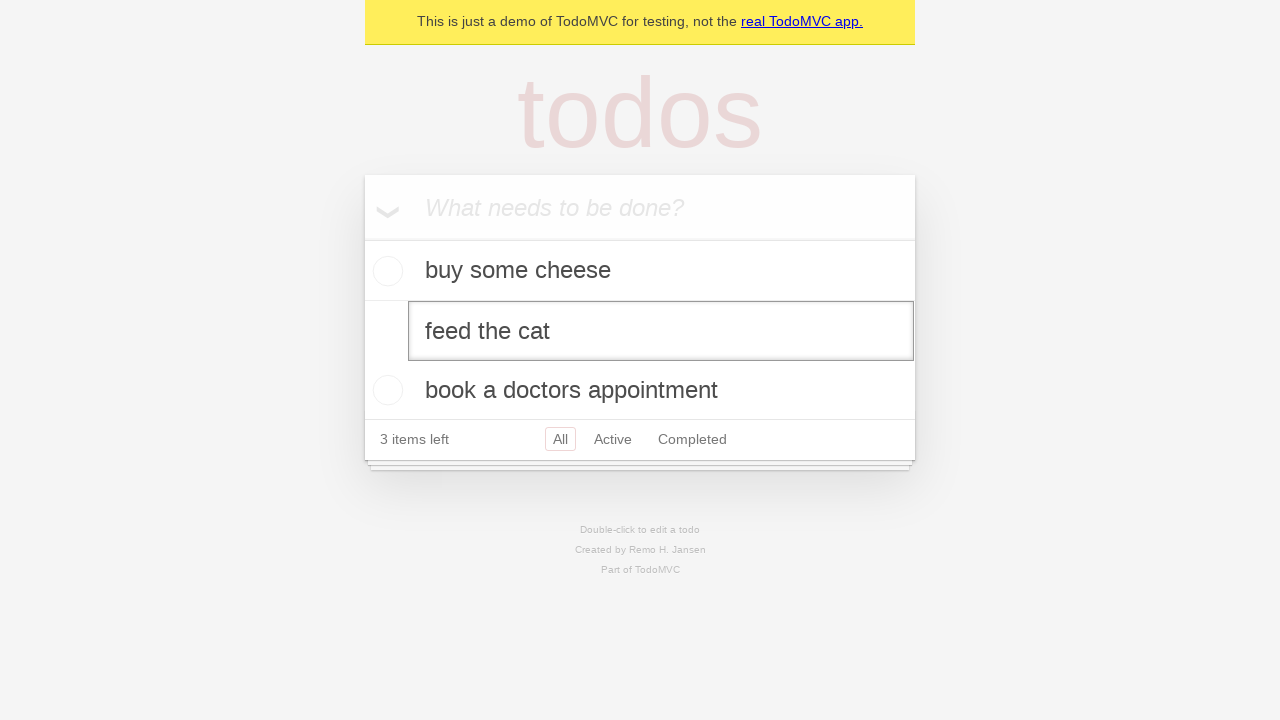

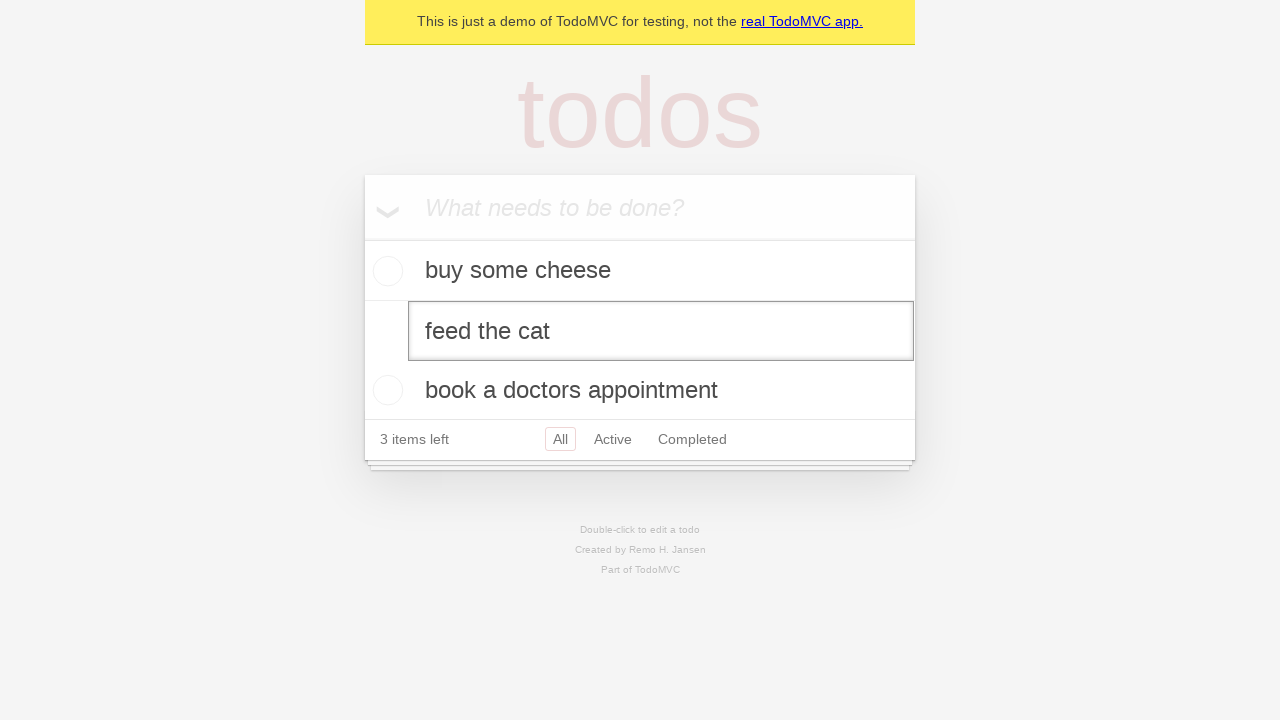